Tests form validation by submitting a message without an email address and verifying the appropriate validation error message is displayed.

Starting URL: https://certicon-testing.azurewebsites.net/

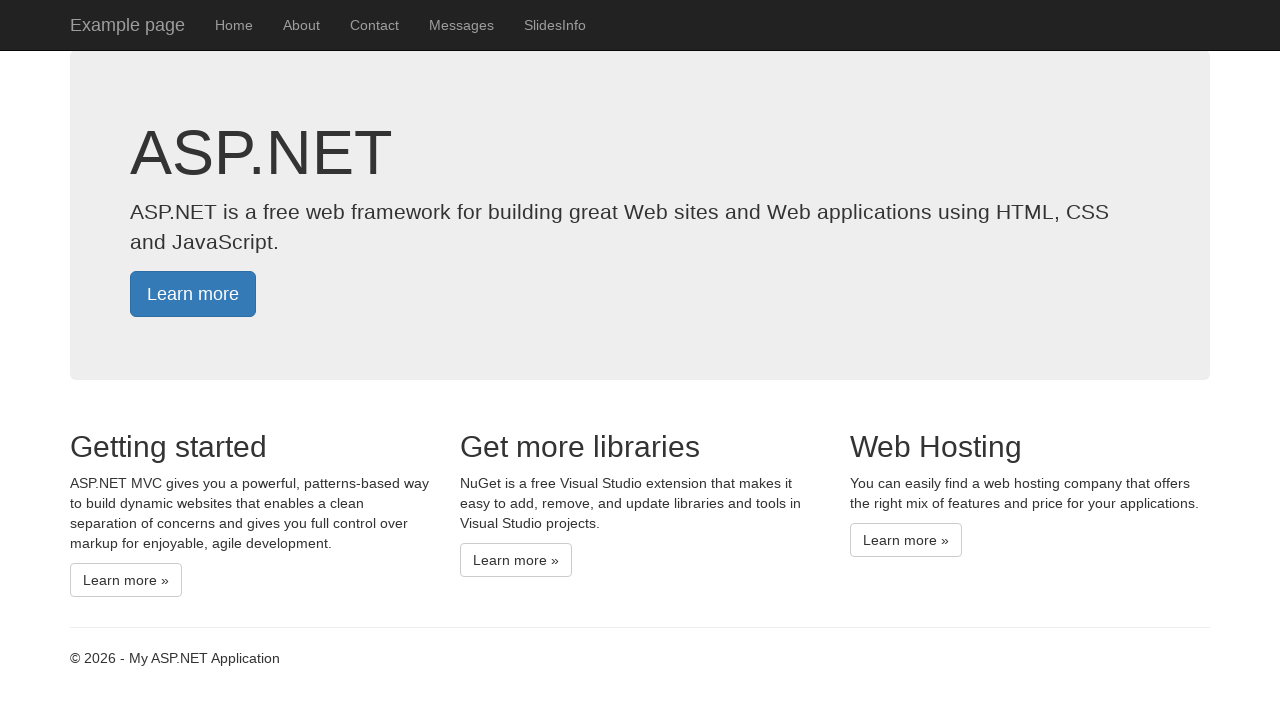

Clicked Messages link to navigate to the form at (462, 25) on text=Messages
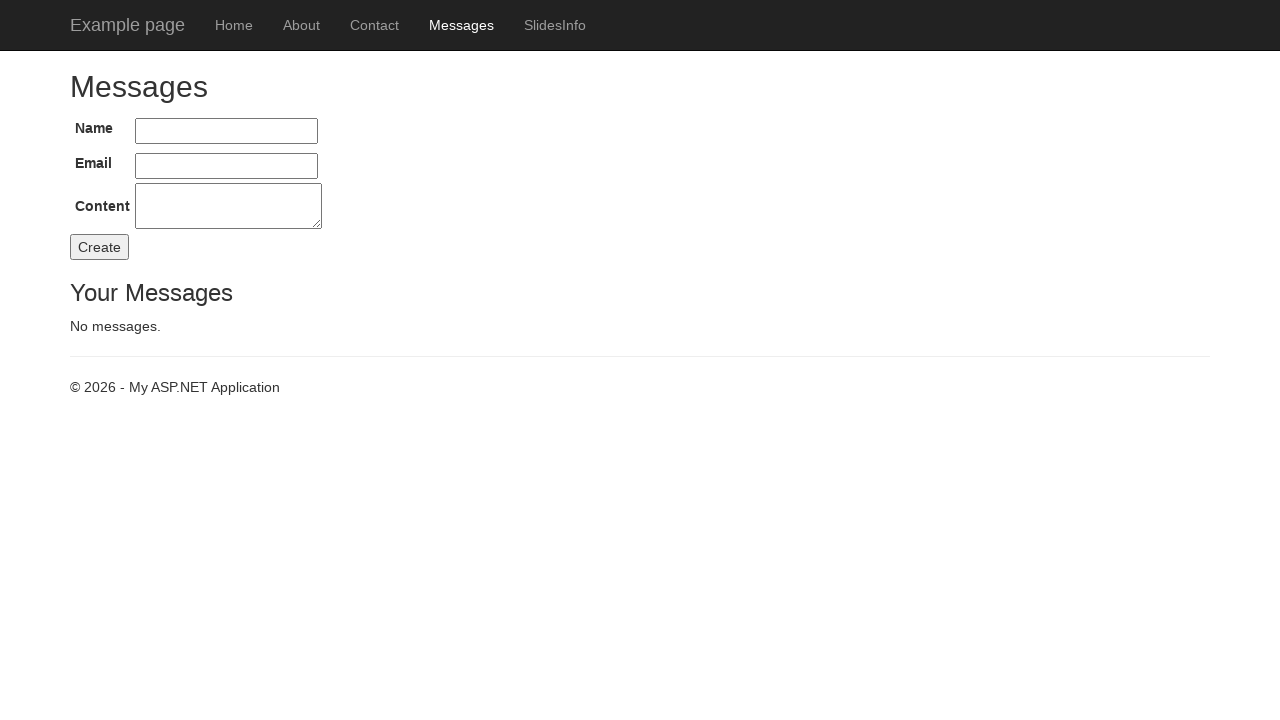

Filled Name field with 'Karel' on #Name
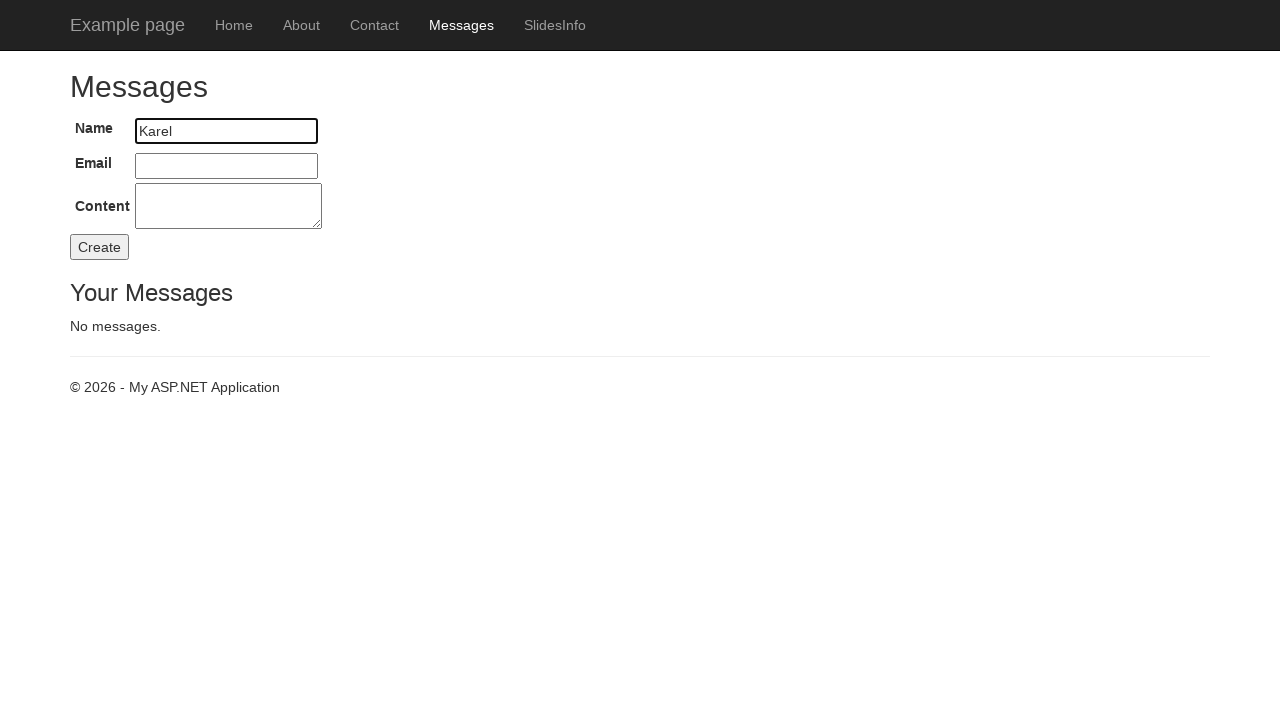

Filled Content field with 'Ahoj bando' (email intentionally omitted) on #Content
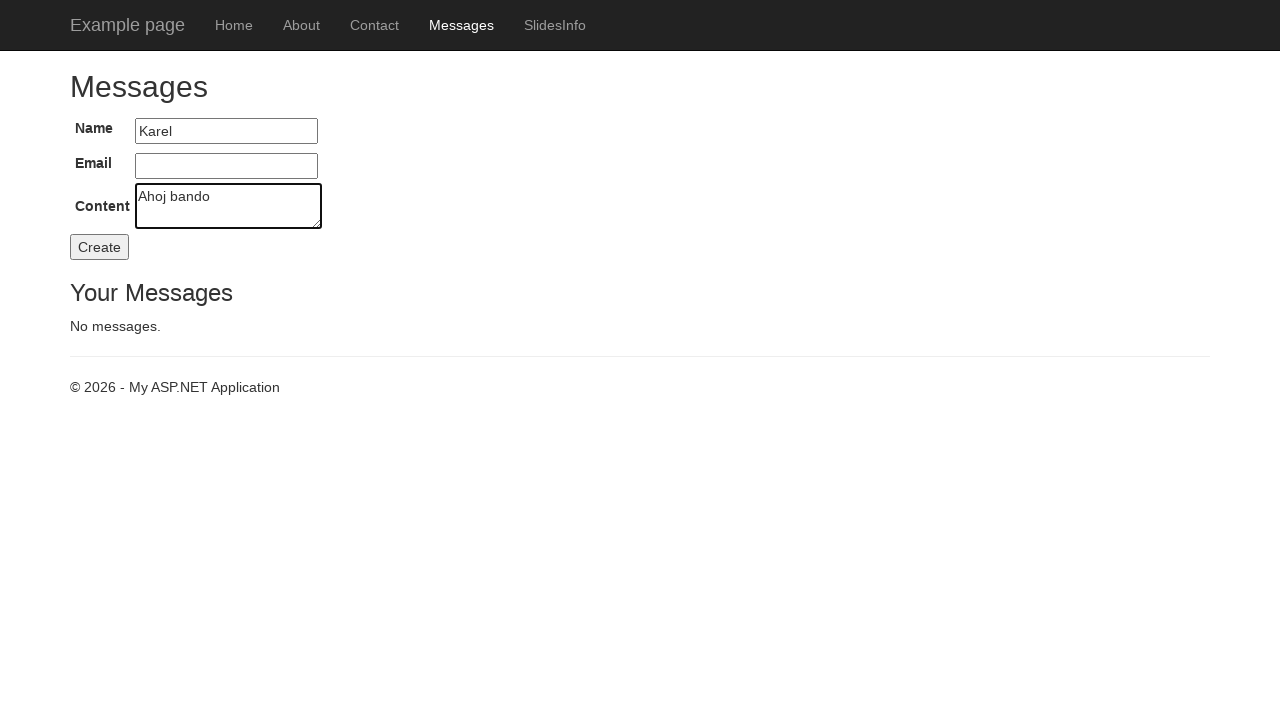

Clicked Create button to submit the form without email at (100, 247) on #buttonCreate
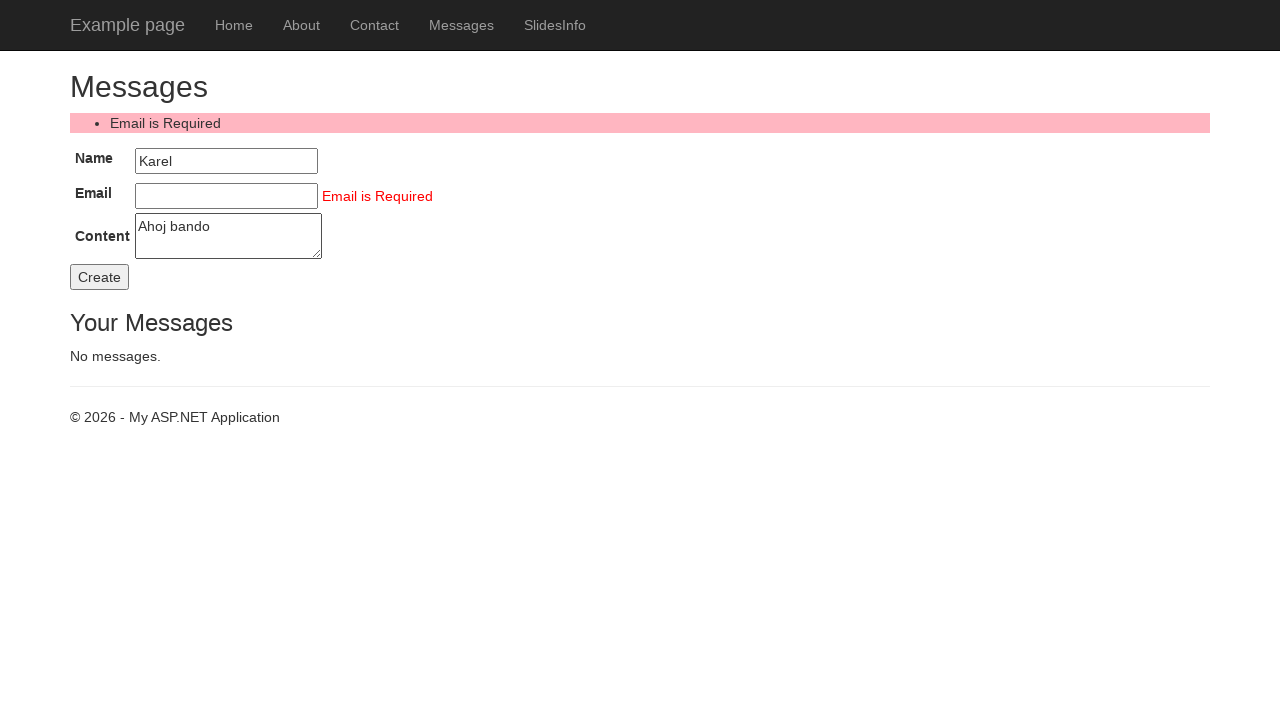

Validation error message appeared
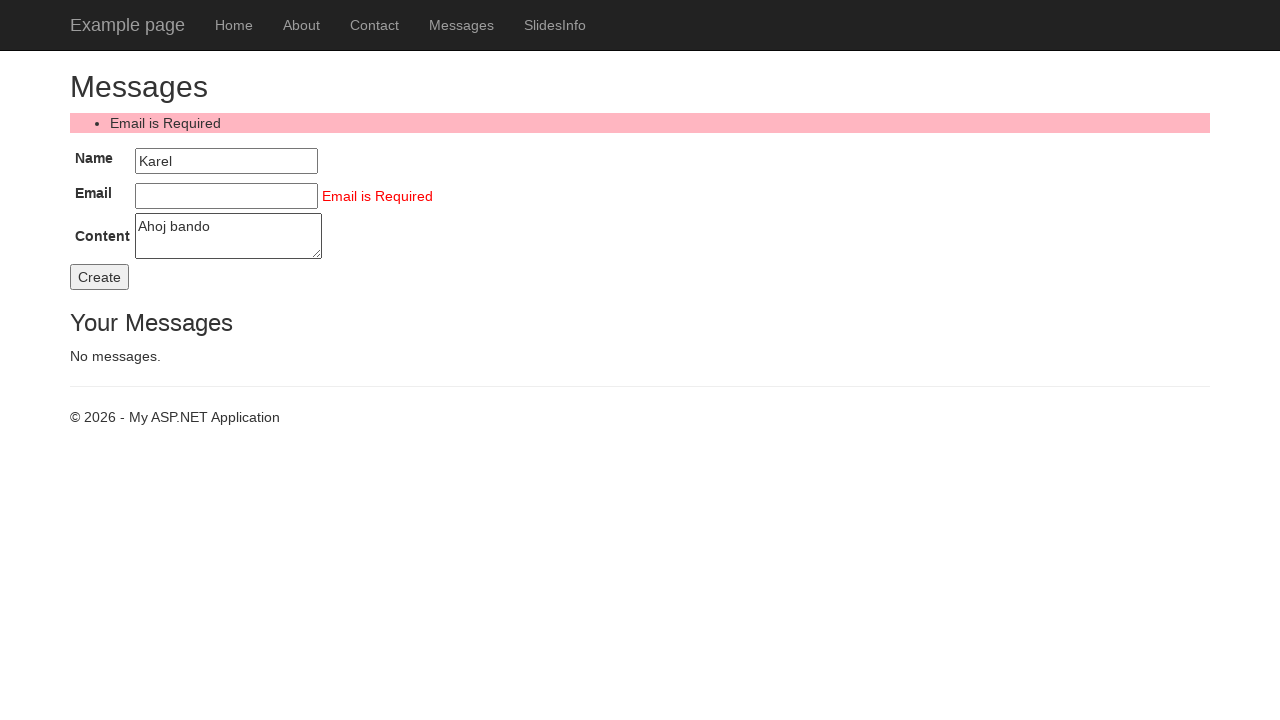

Retrieved validation error text: 'Email is Required'
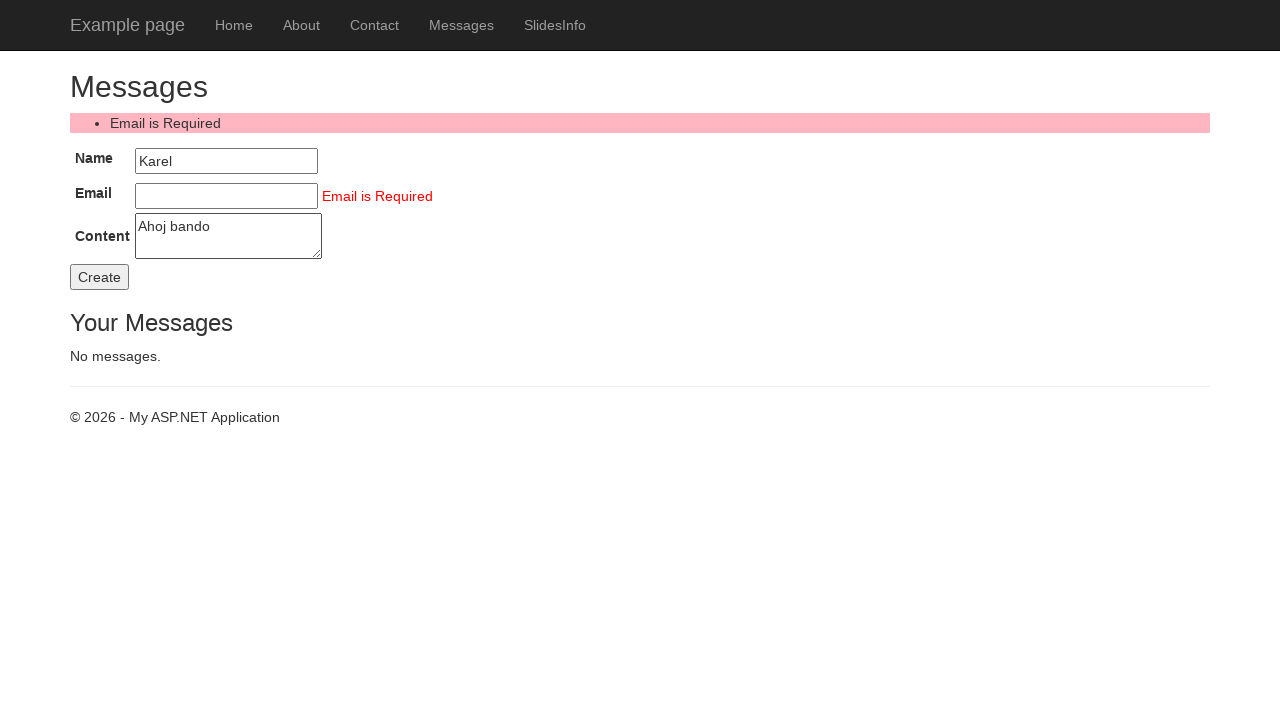

Verified validation error message is 'Email is Required'
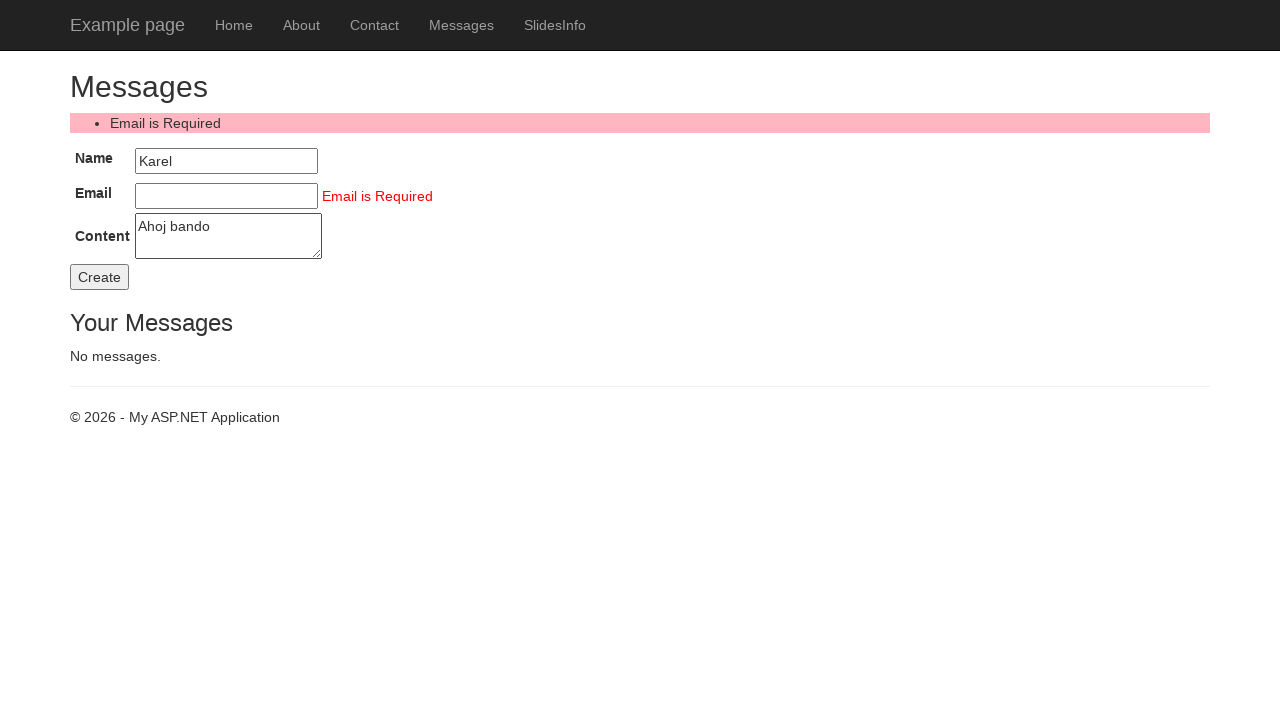

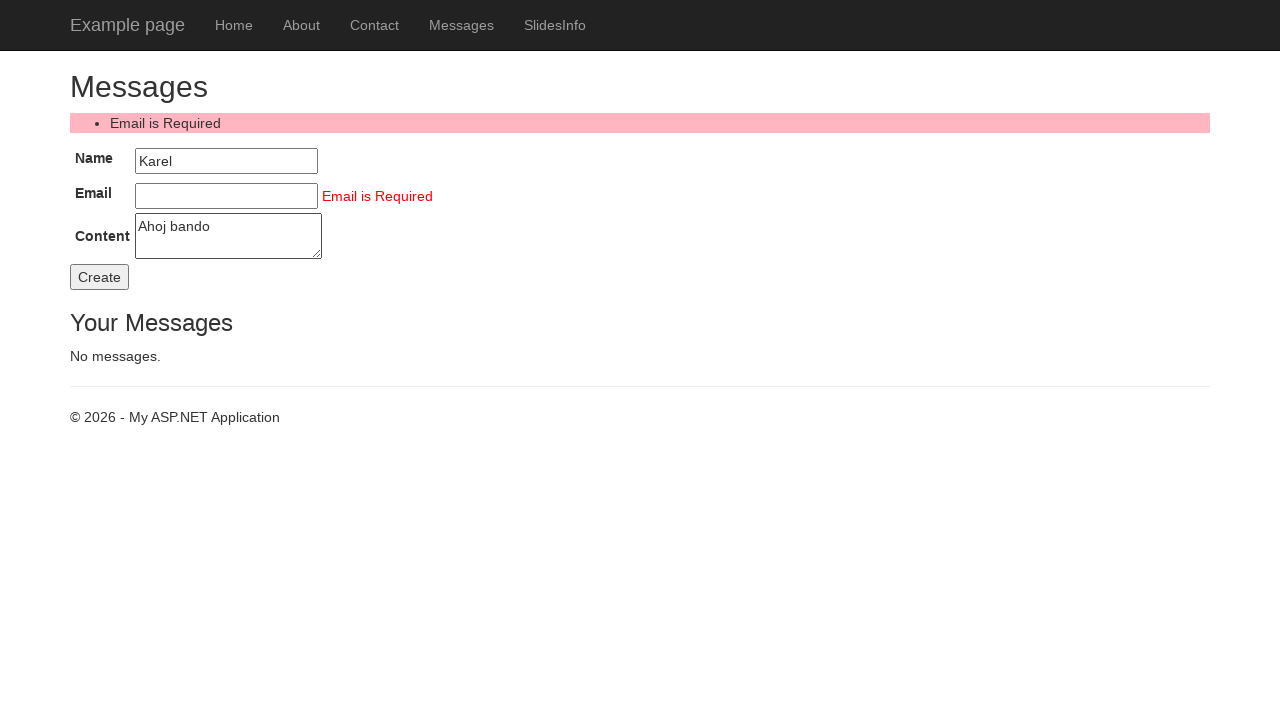